Tests a registration form on a demo automation practice site by filling out personal information including name, address, email, phone, gender, hobbies checkboxes, language selection, skills dropdown, date of birth, and password fields.

Starting URL: https://demo.automationtesting.in/Index.html

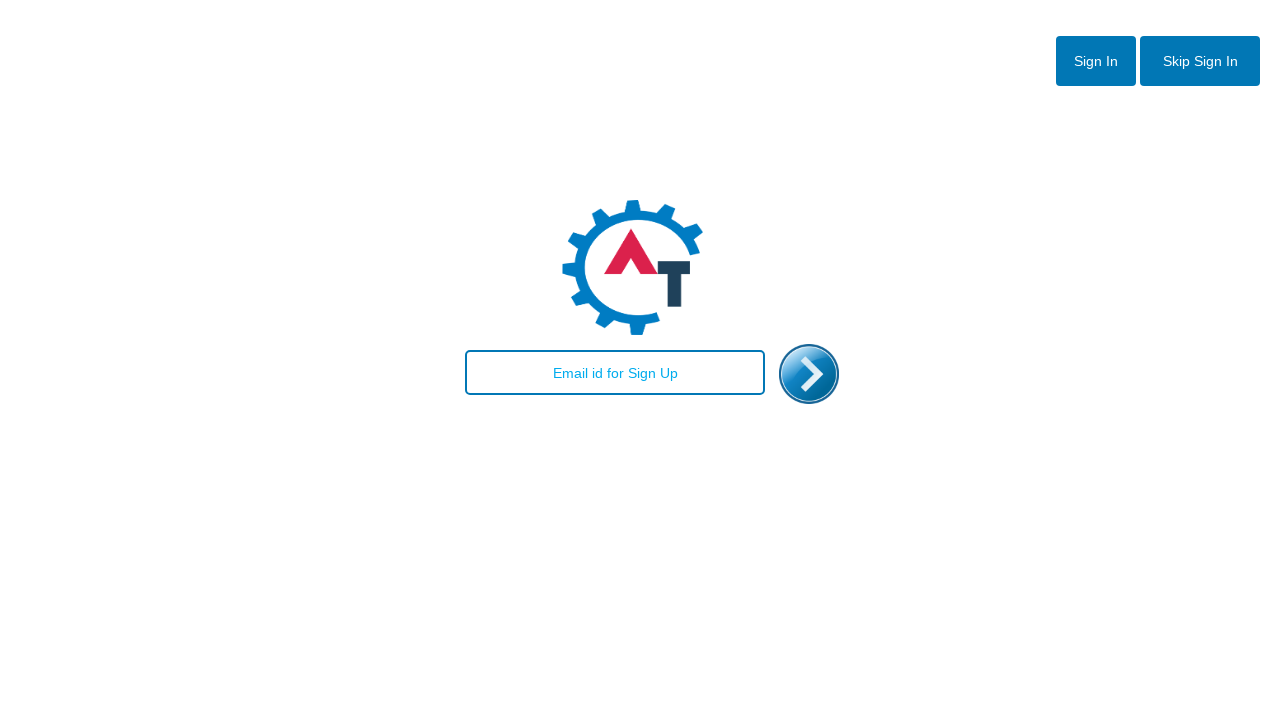

Filled email field with 'groot@gmail.com' to enter the form on input#email
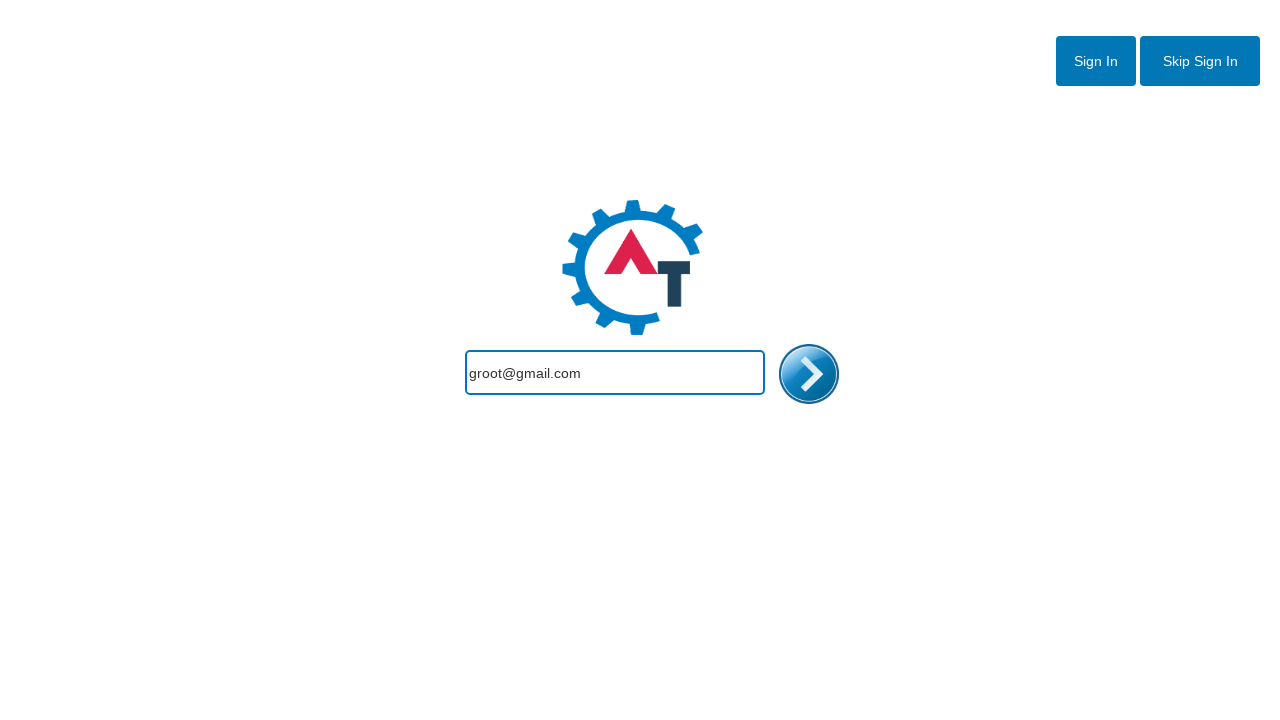

Clicked enter button/image to access registration form at (809, 374) on img#enterimg
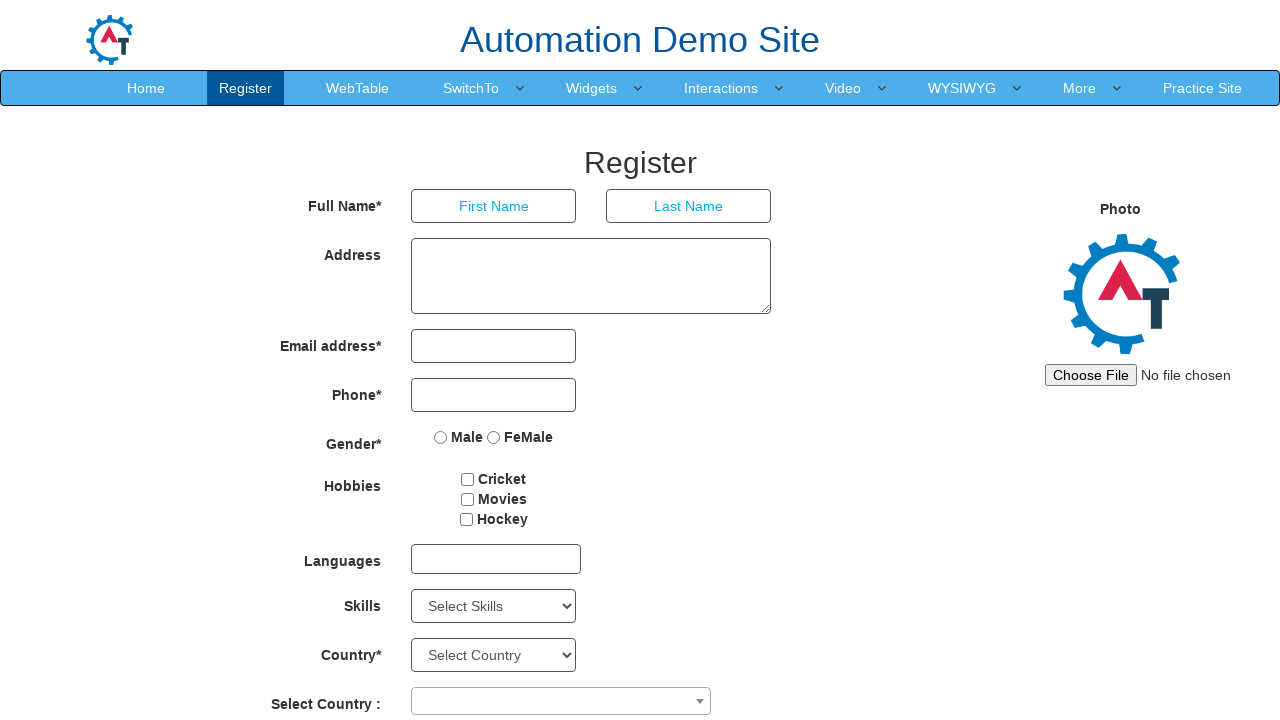

Filled first name field with 'Groot' on input[placeholder='First Name']
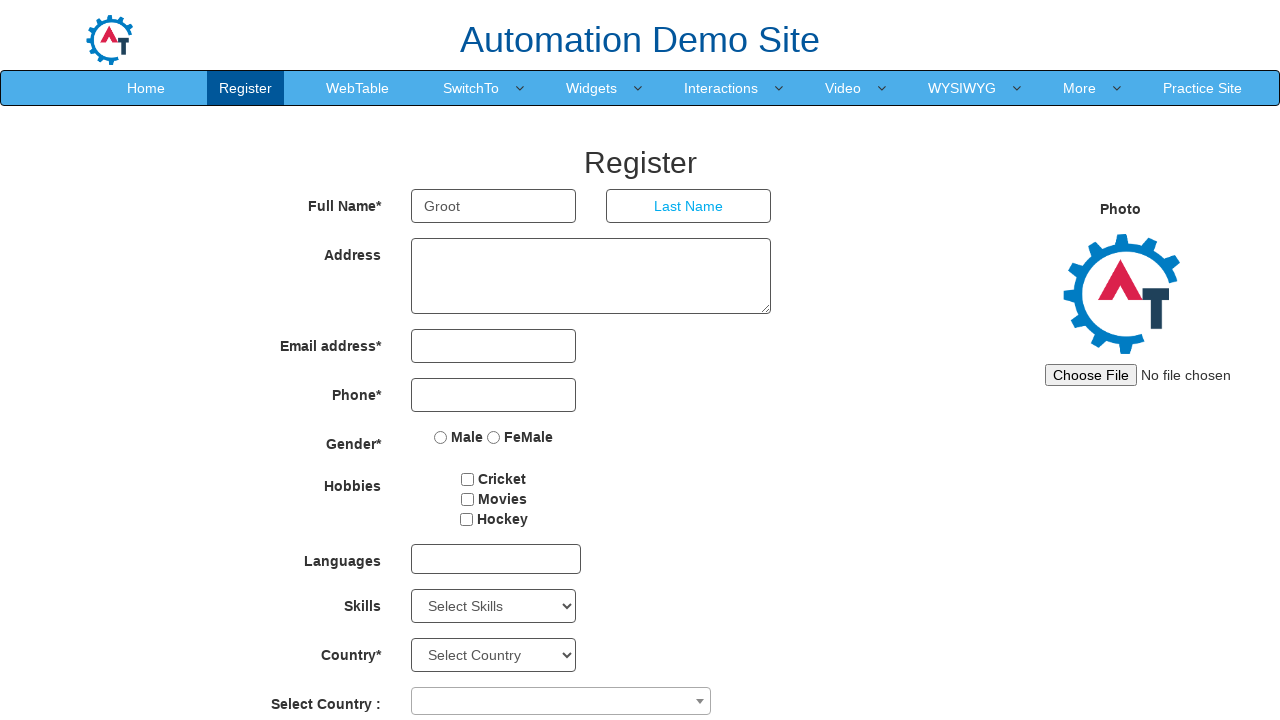

Filled last name field with 'Tree' on input[placeholder='Last Name']
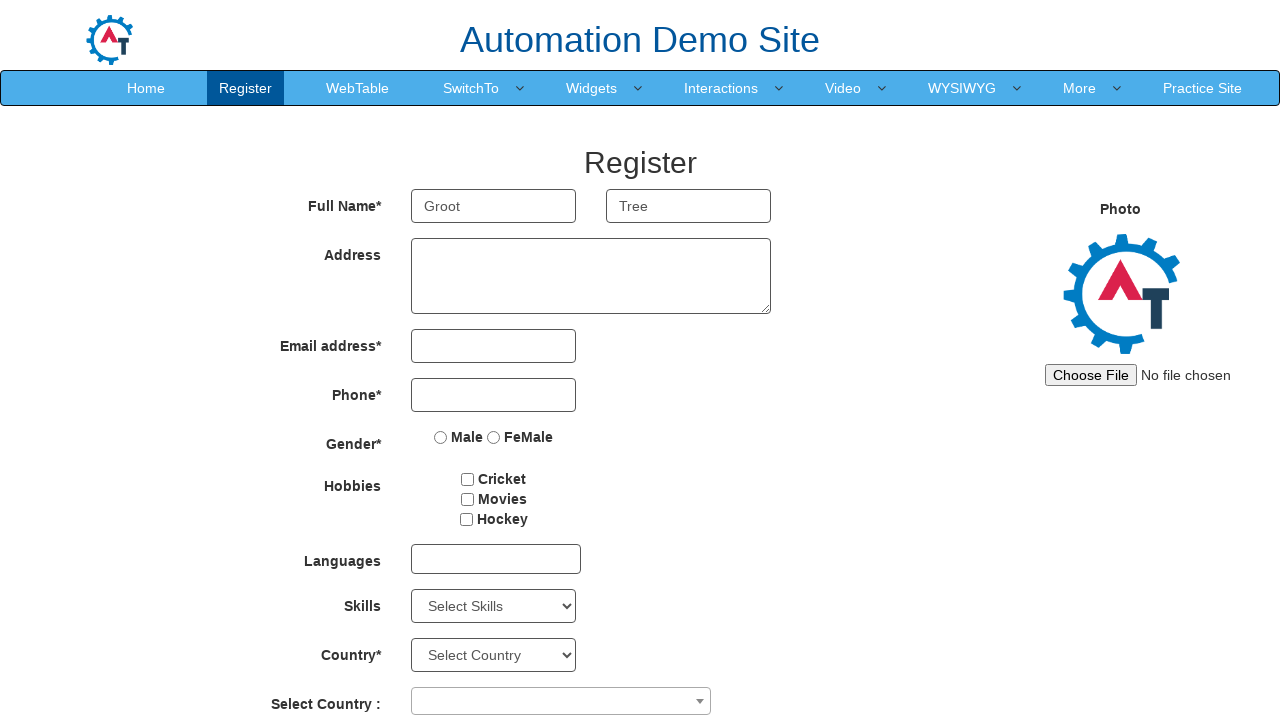

Filled address field with 'lankelapalem,Visakhapatnam' on textarea.form-control
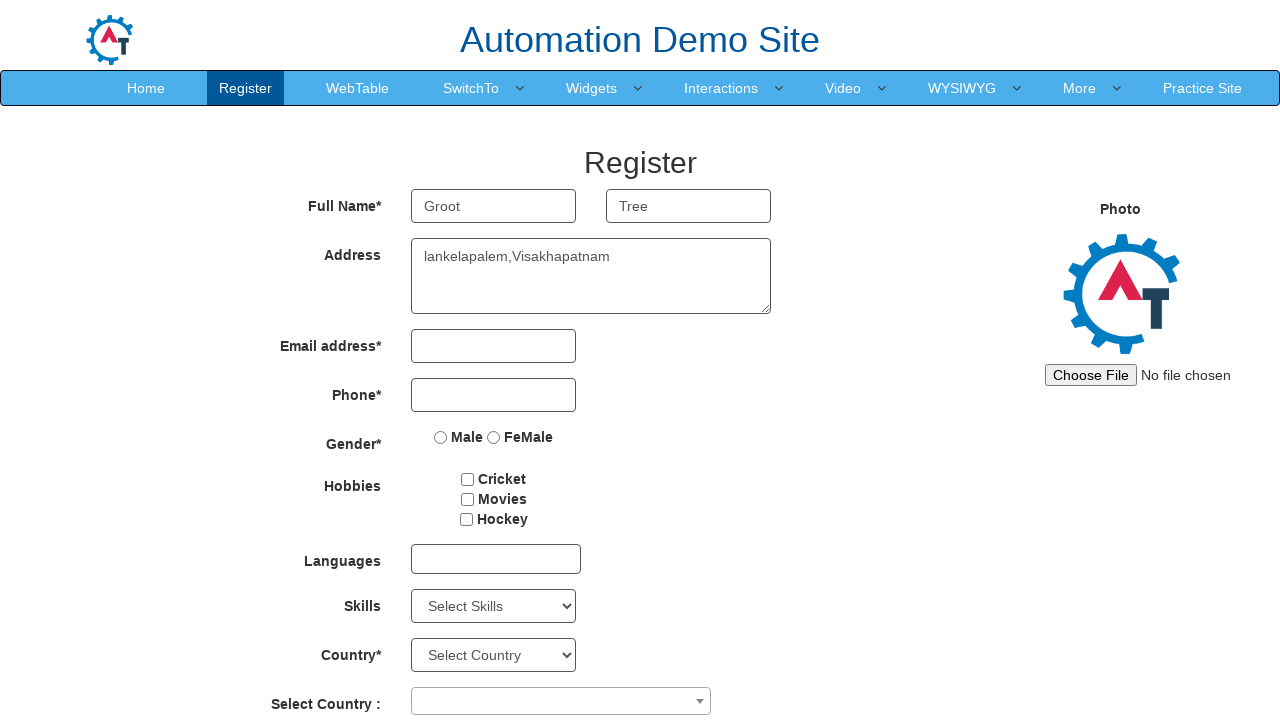

Filled email field with 'groot@gmail.com' on input[type='email']
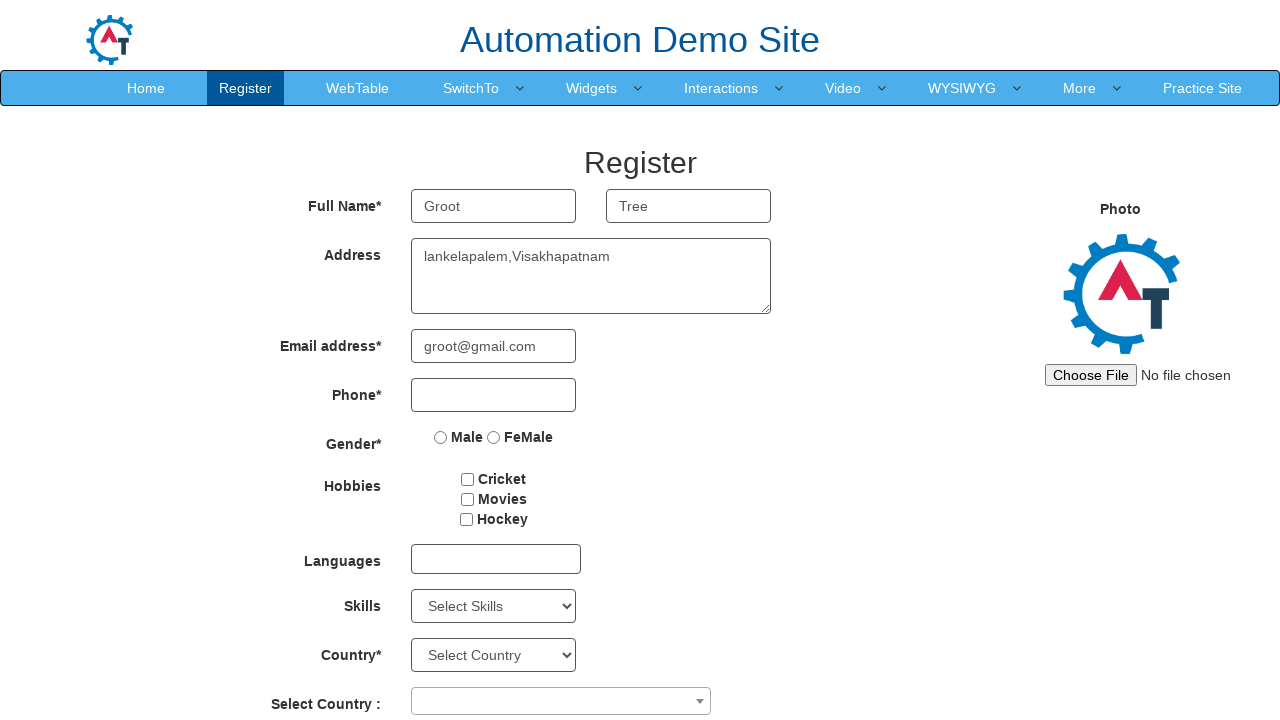

Filled phone number field with '9390773943' on input[type='tel']
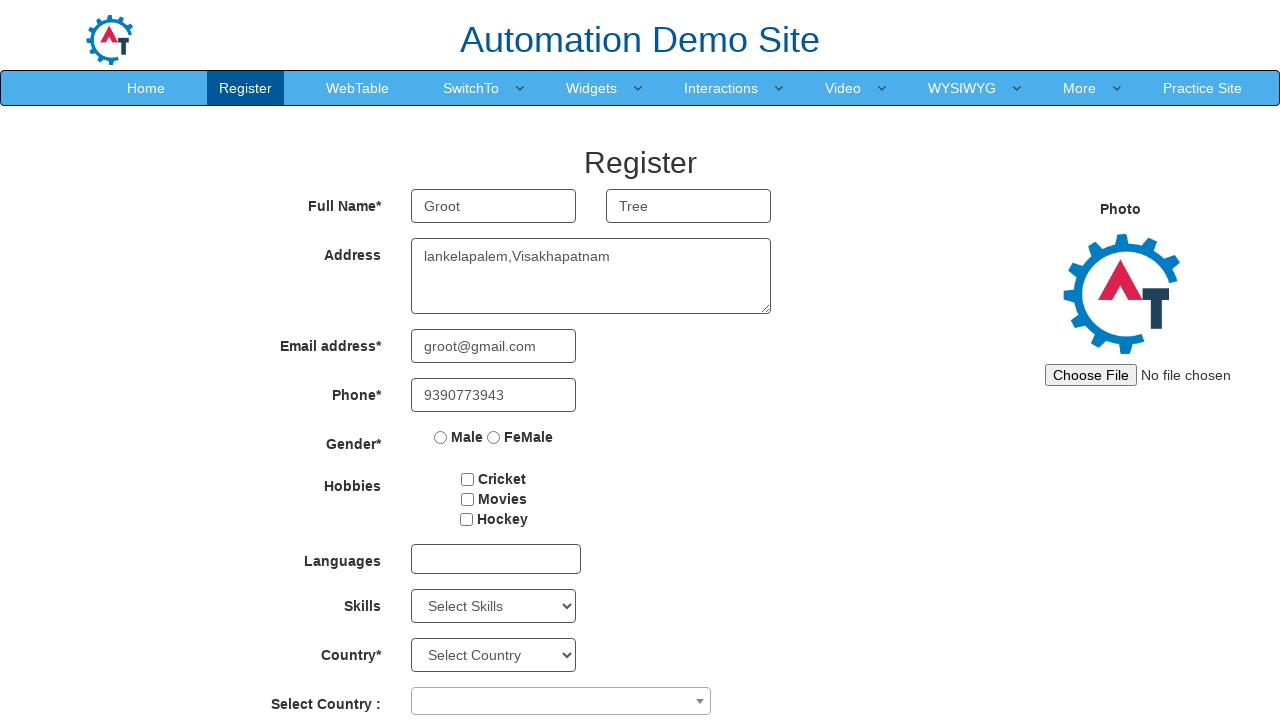

Selected 'Male' gender option at (441, 437) on input[value='Male']
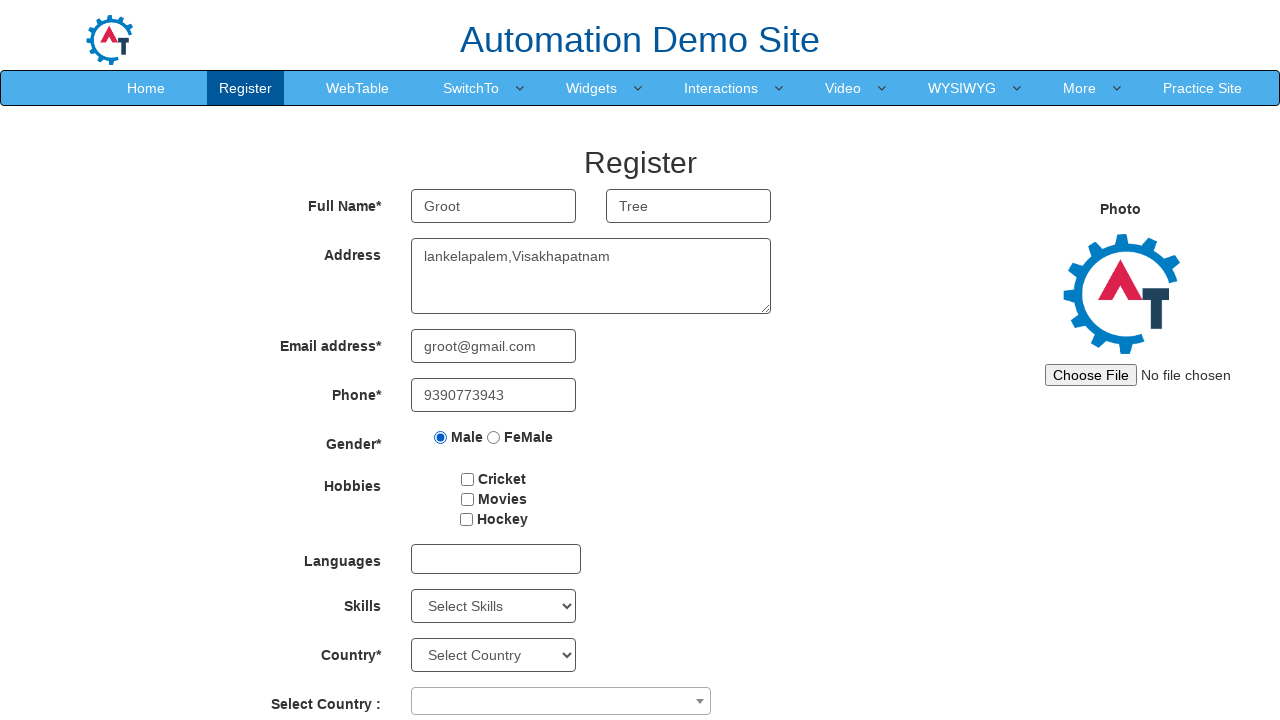

Clicked hobby checkbox 1 of 3 at (468, 479) on input[type='checkbox'] >> nth=0
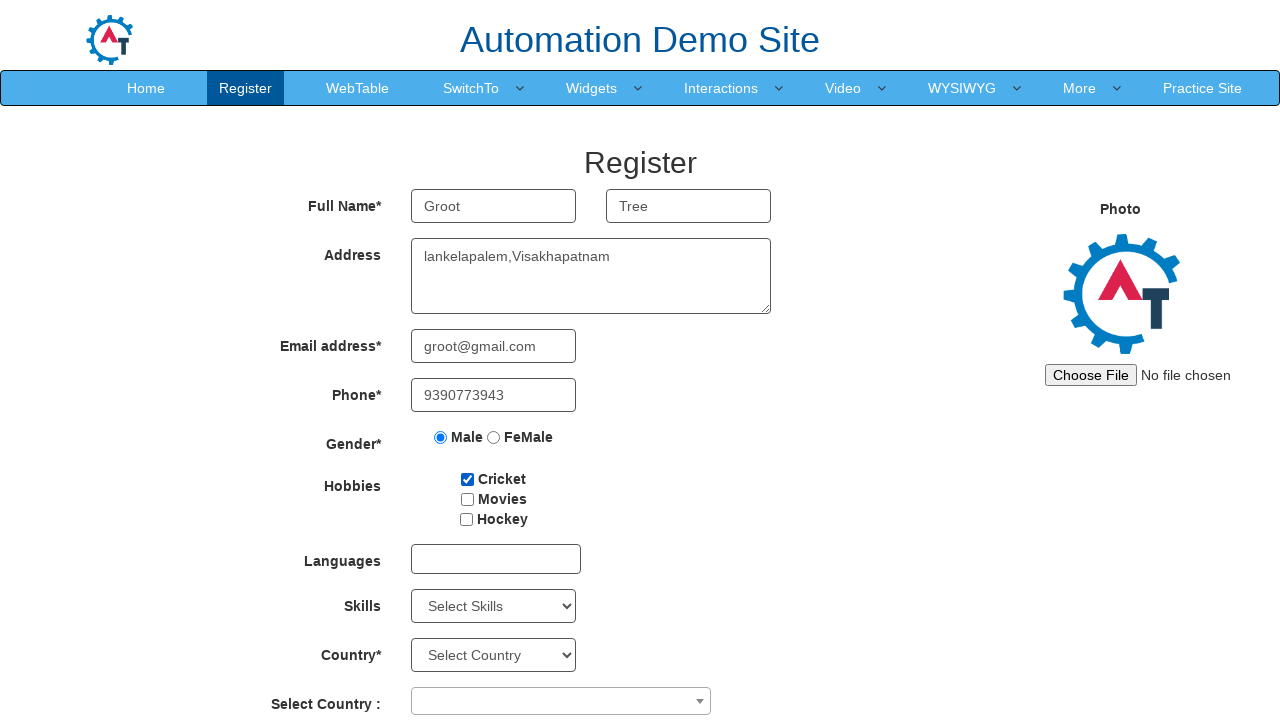

Clicked hobby checkbox 2 of 3 at (467, 499) on input[type='checkbox'] >> nth=1
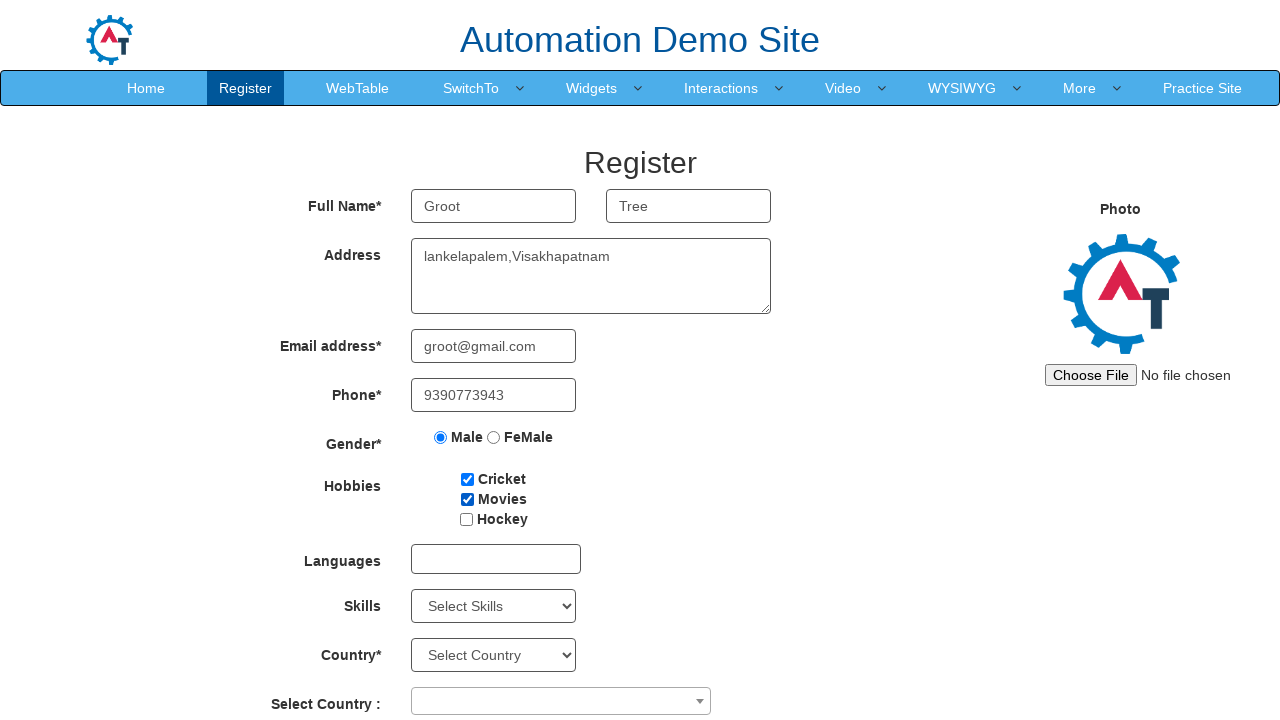

Clicked hobby checkbox 3 of 3 at (466, 519) on input[type='checkbox'] >> nth=2
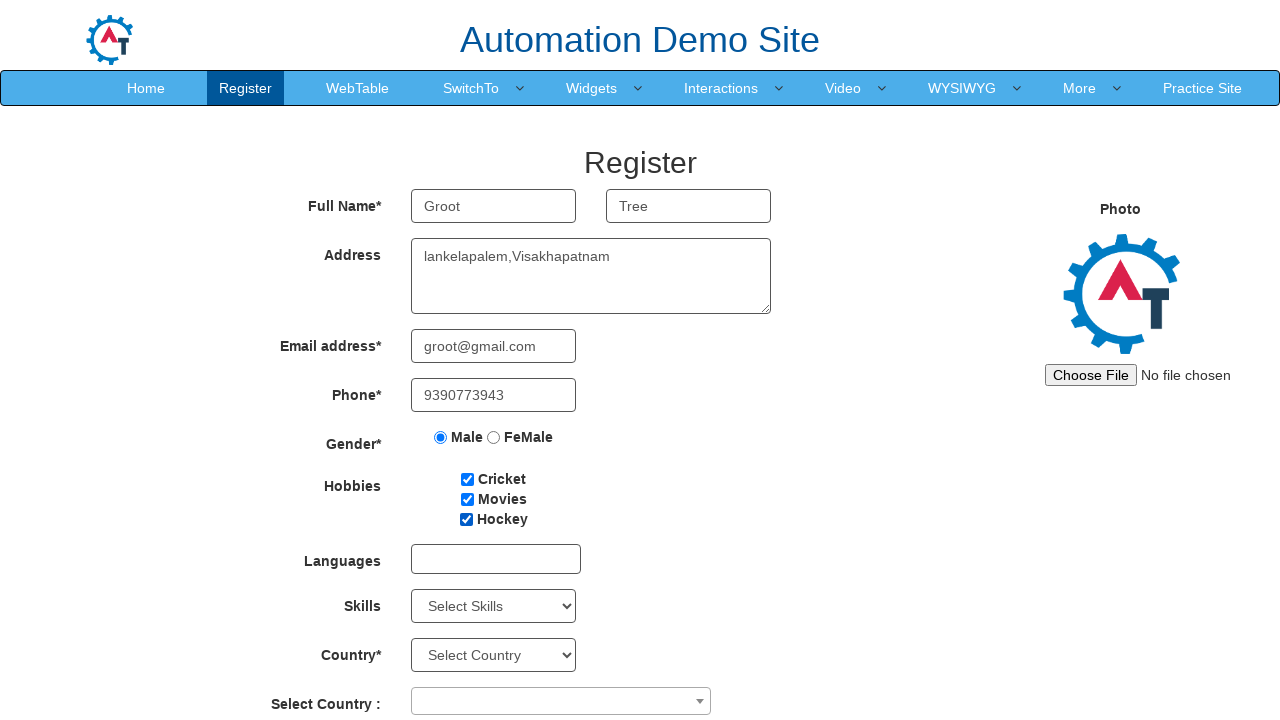

Clicked language dropdown to open options at (496, 559) on div#msdd
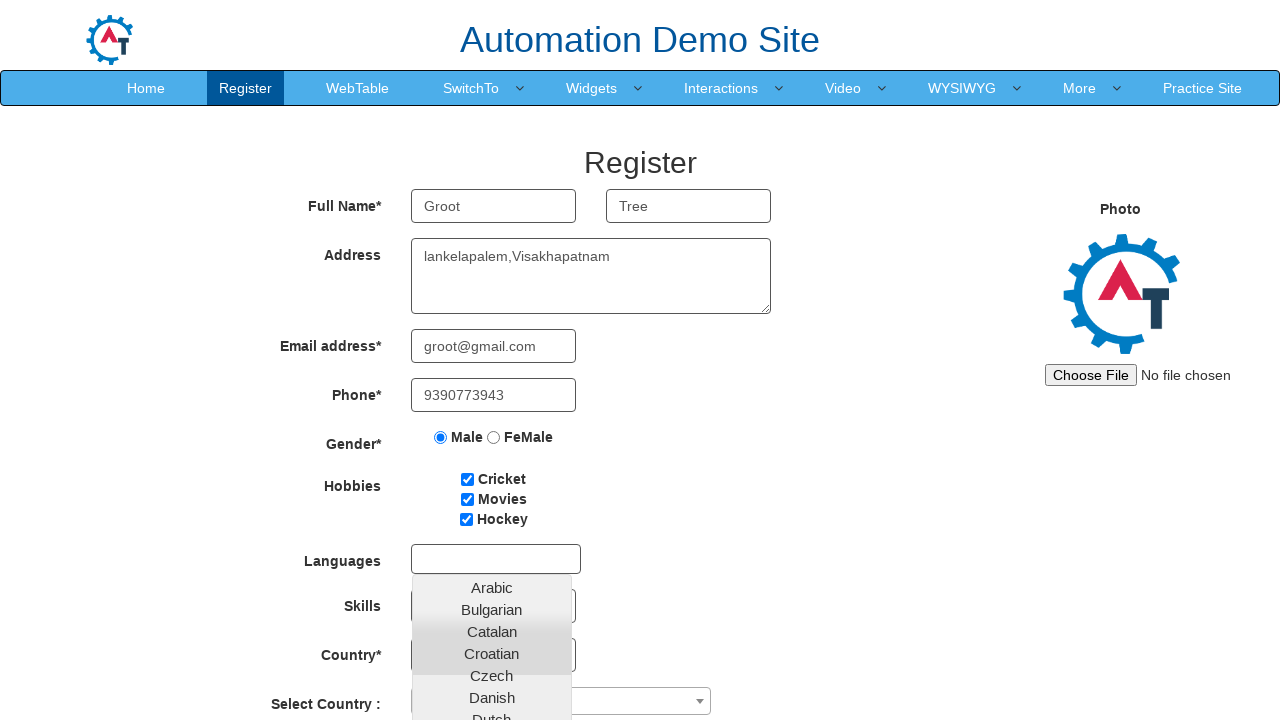

Selected 'English' language from dropdown at (492, 457) on multi-select a:has-text('English')
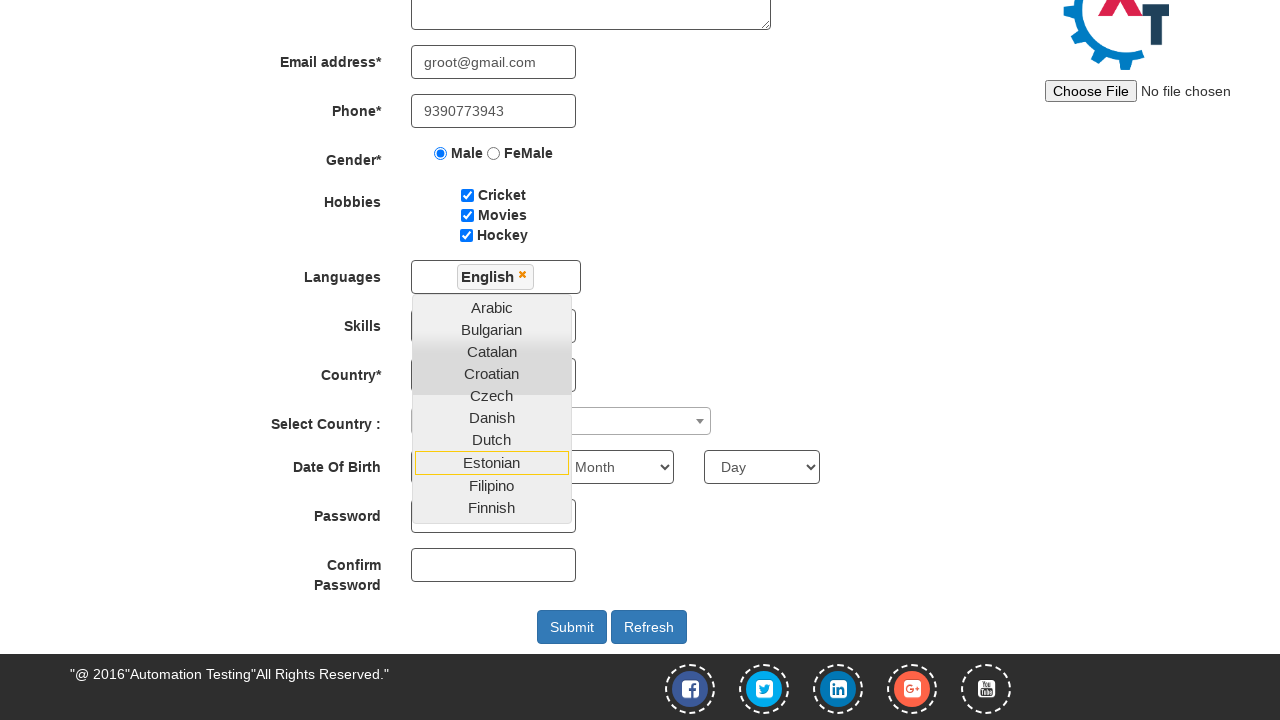

Selected 'Python' from skills dropdown on select#Skills
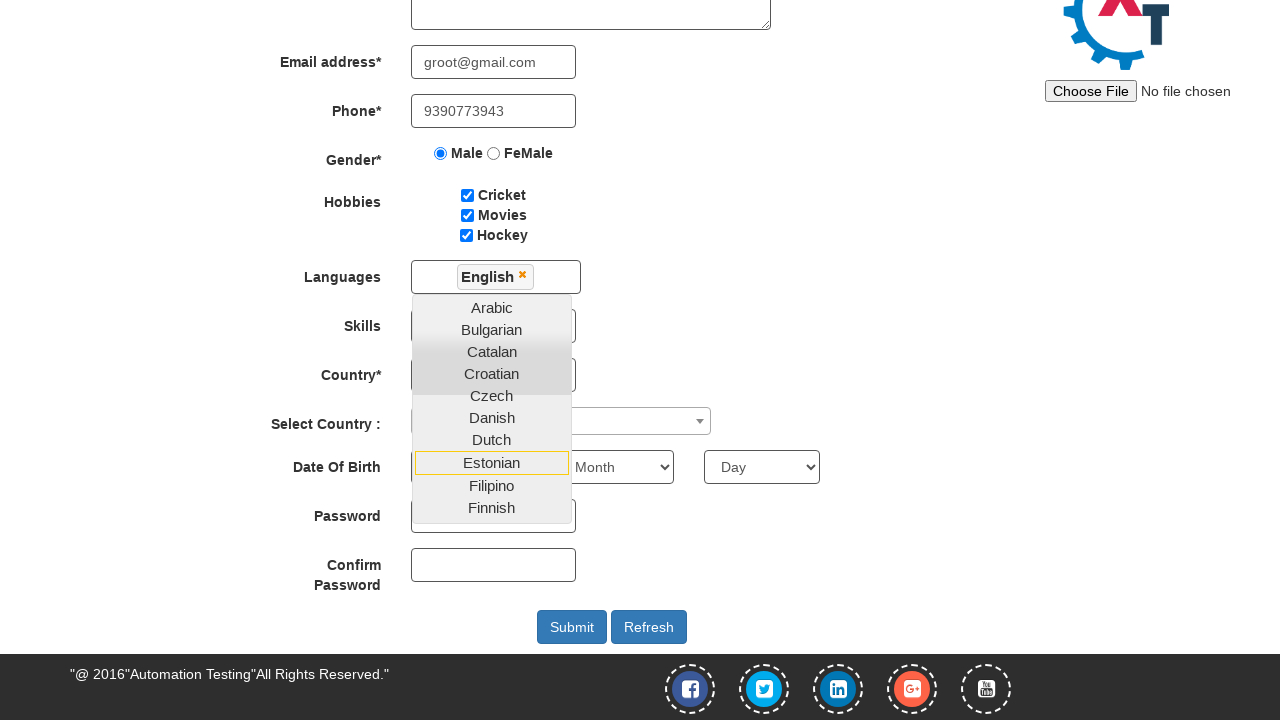

Selected birth year '2001' on select#yearbox
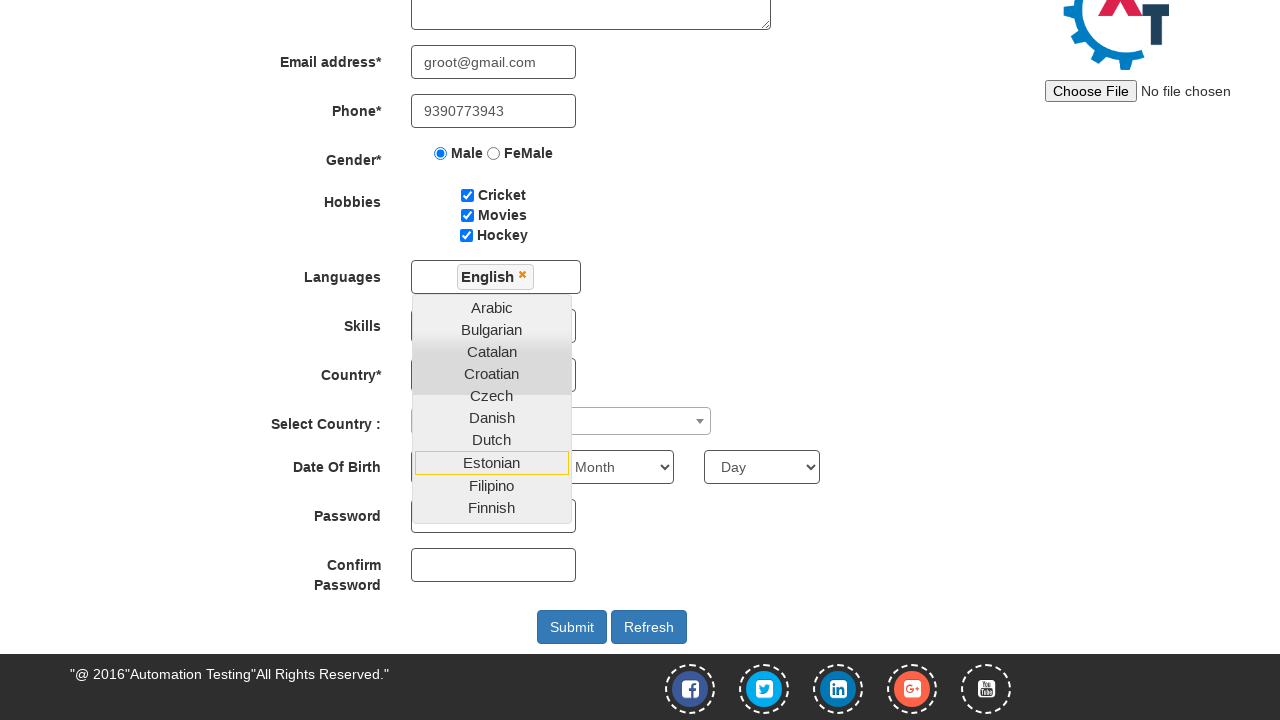

Selected birth month 'December' on select[placeholder='Month']
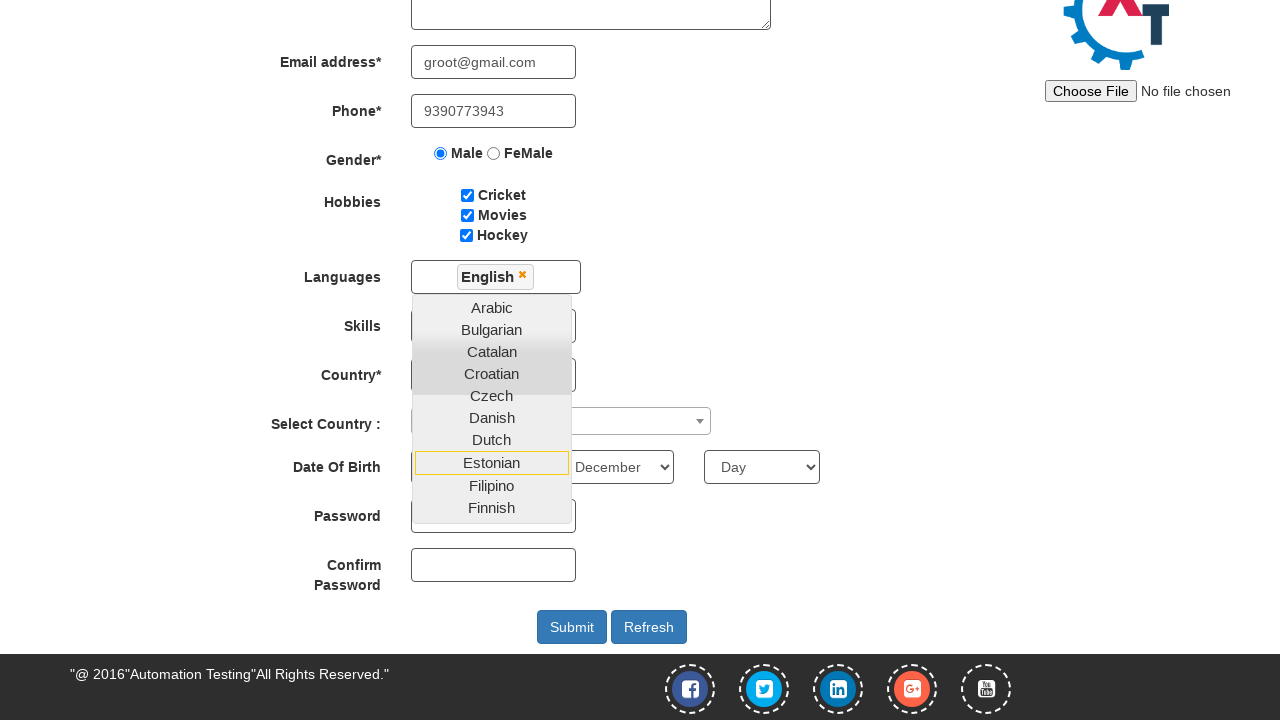

Selected birth day '27' on select#daybox
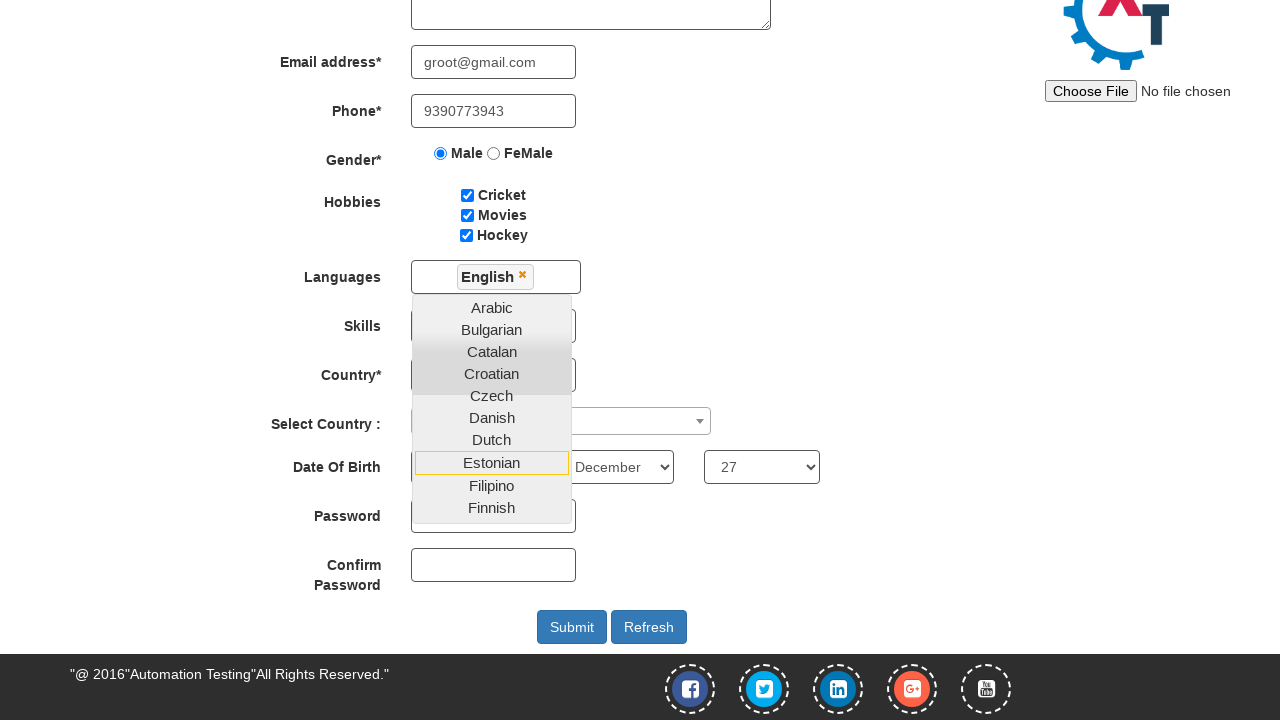

Filled password field with 'groot2712' on input#firstpassword
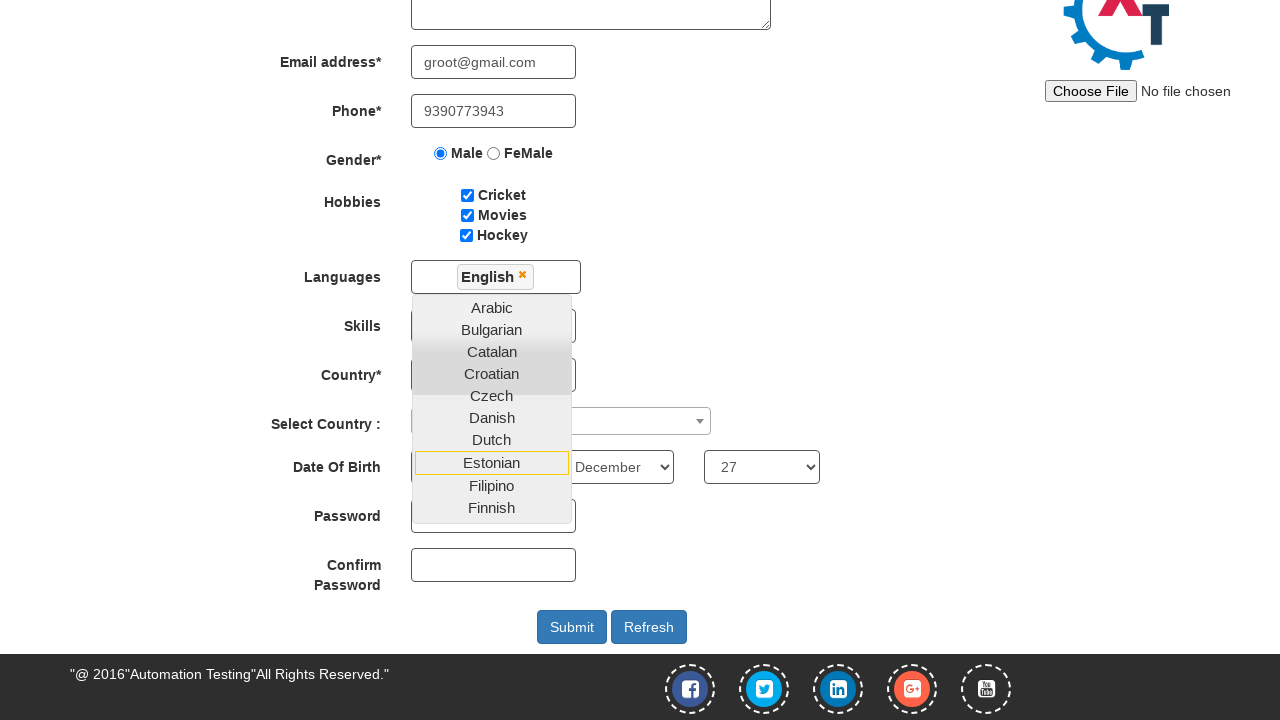

Filled password confirmation field with 'groot2712' on input#secondpassword
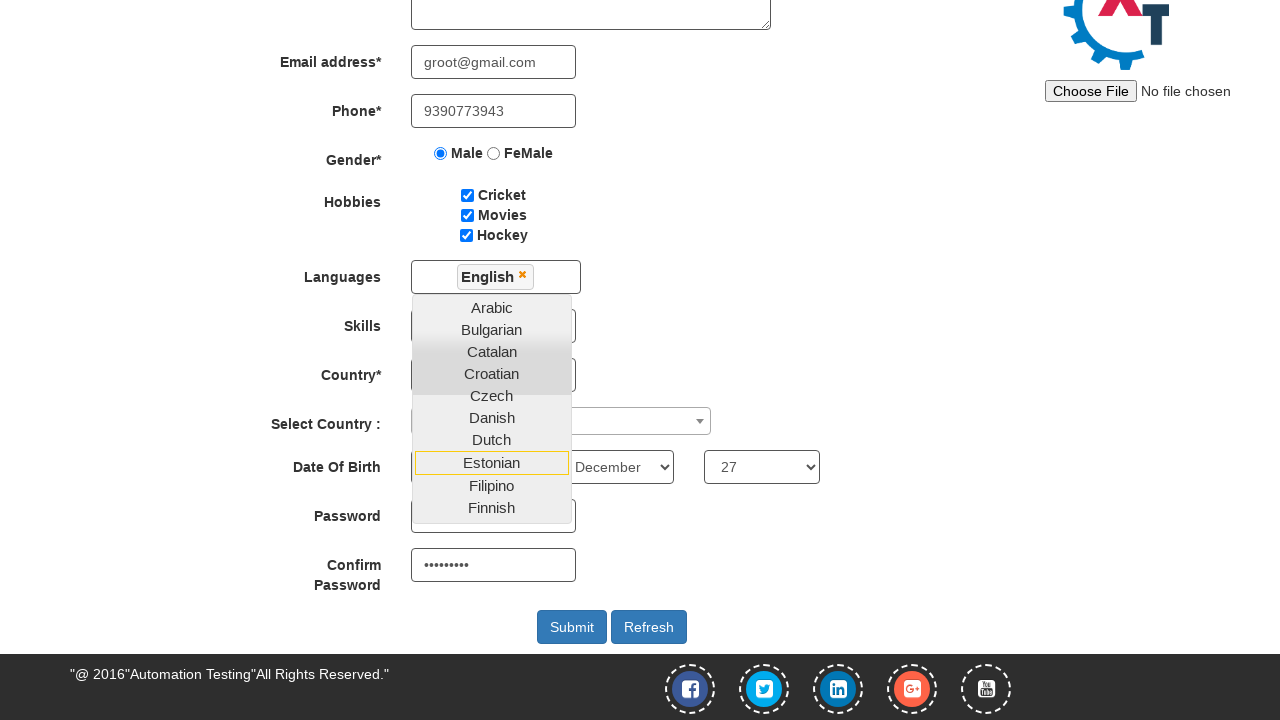

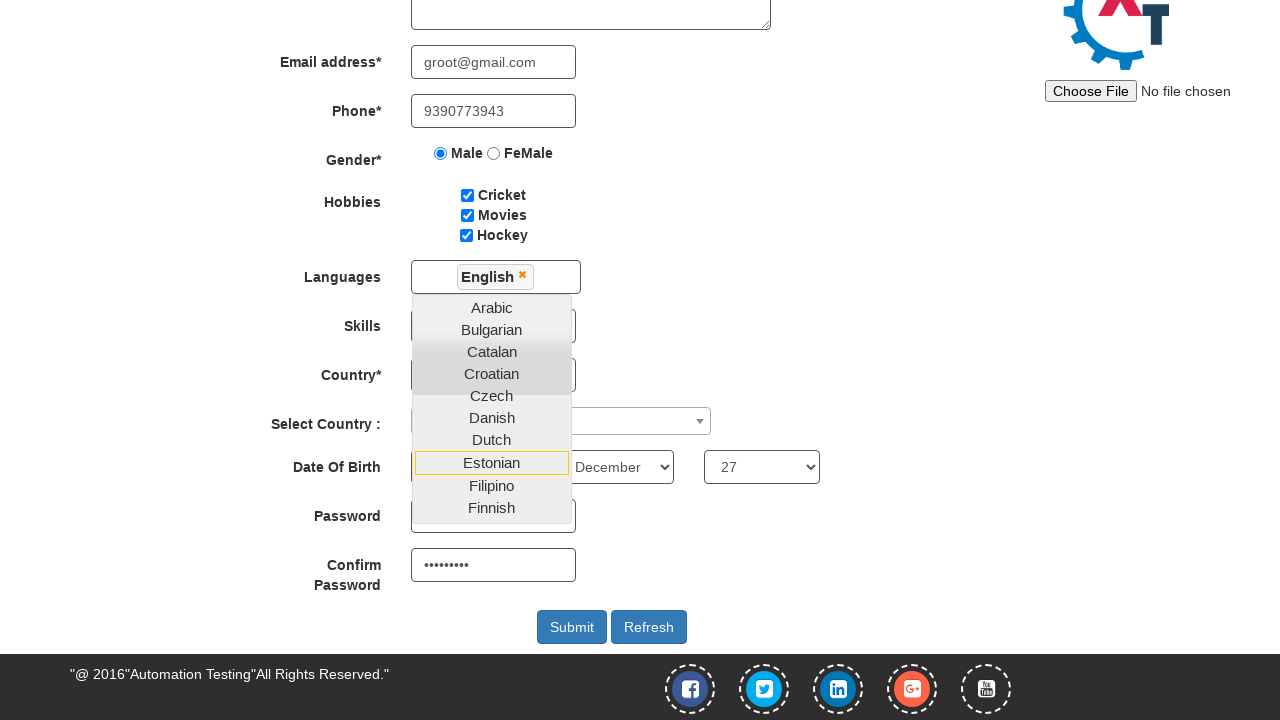